Navigates to a Vietnamese e-commerce site and locates elements using class name and tag name selectors

Starting URL: https://bepantoan.vn/

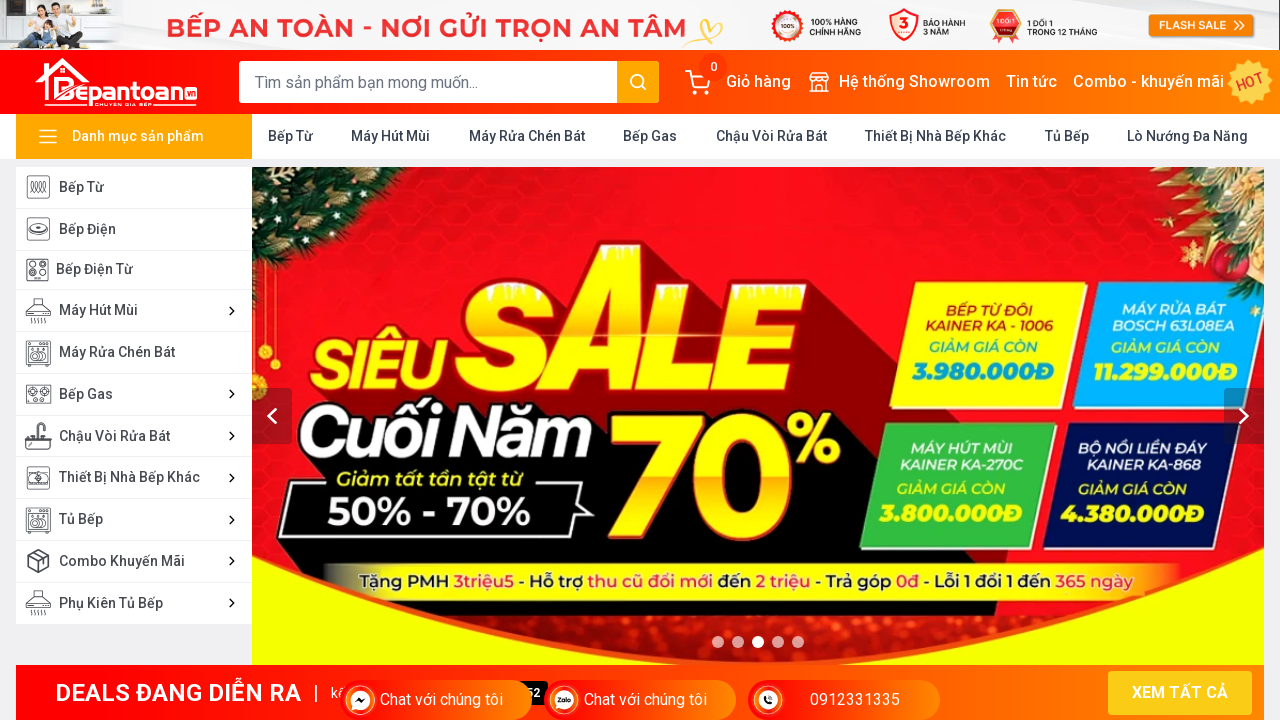

Waited for element with cursor-pointer class to load
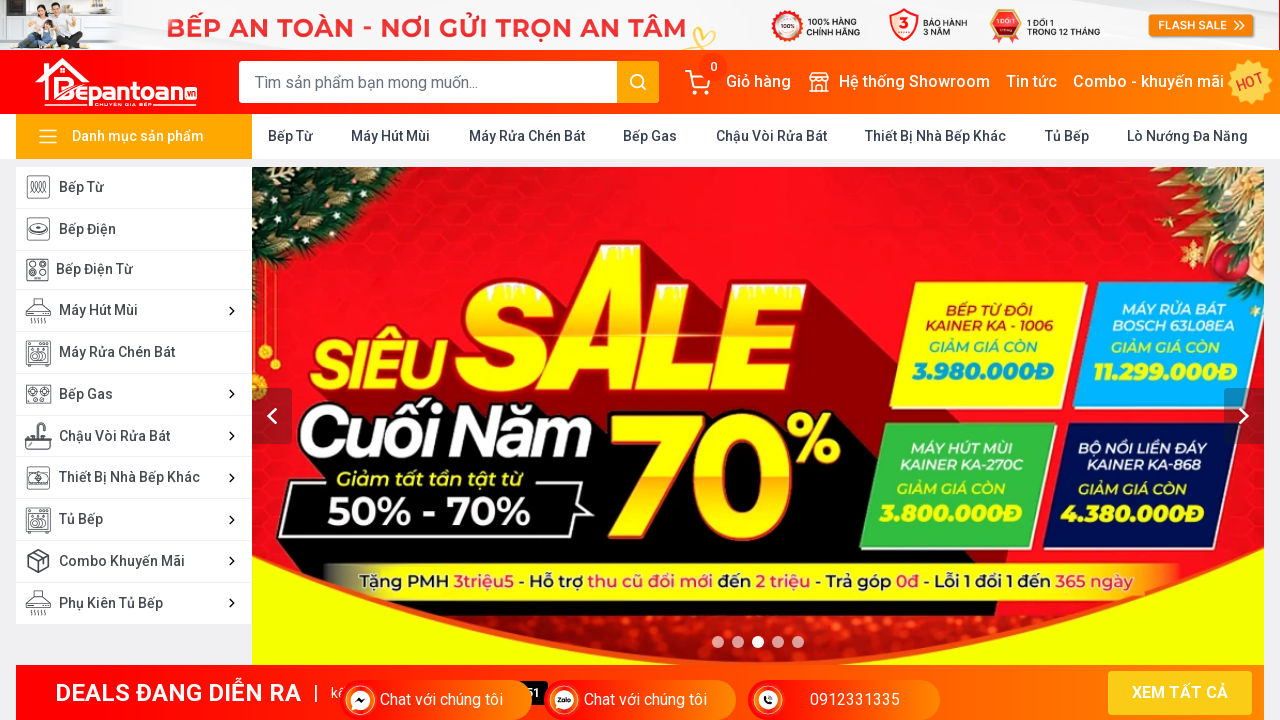

Waited for input element to load
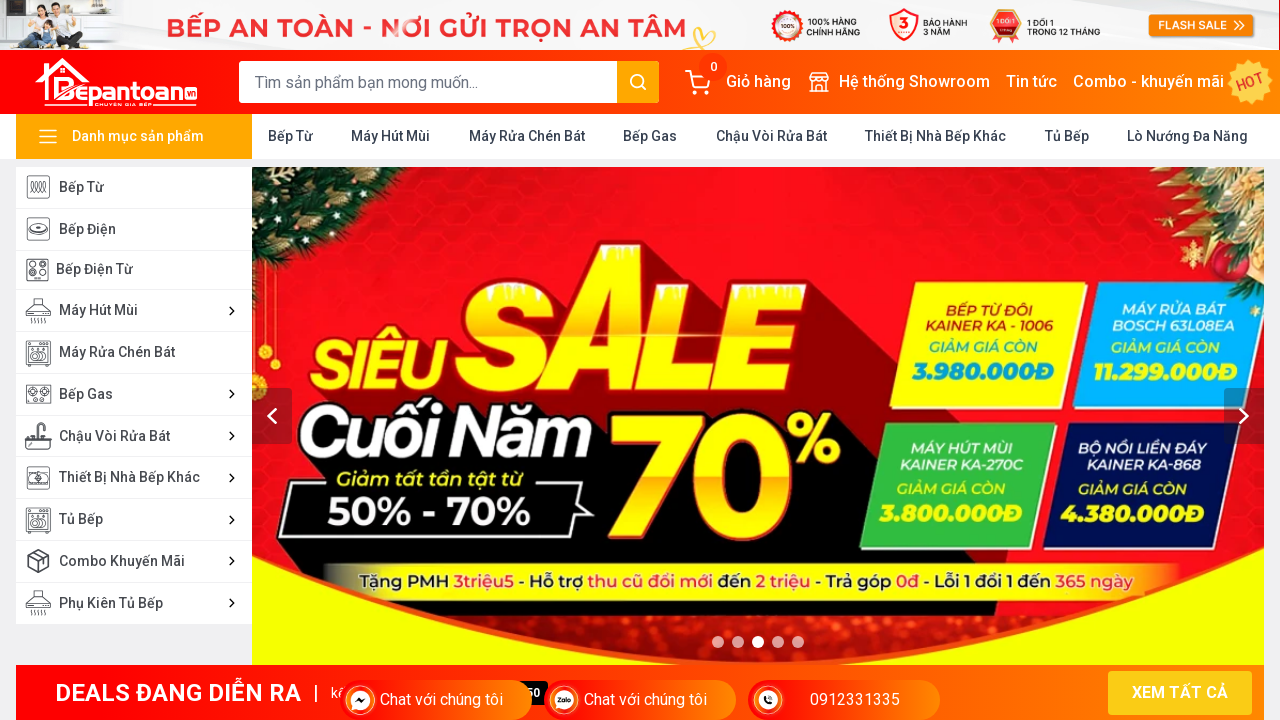

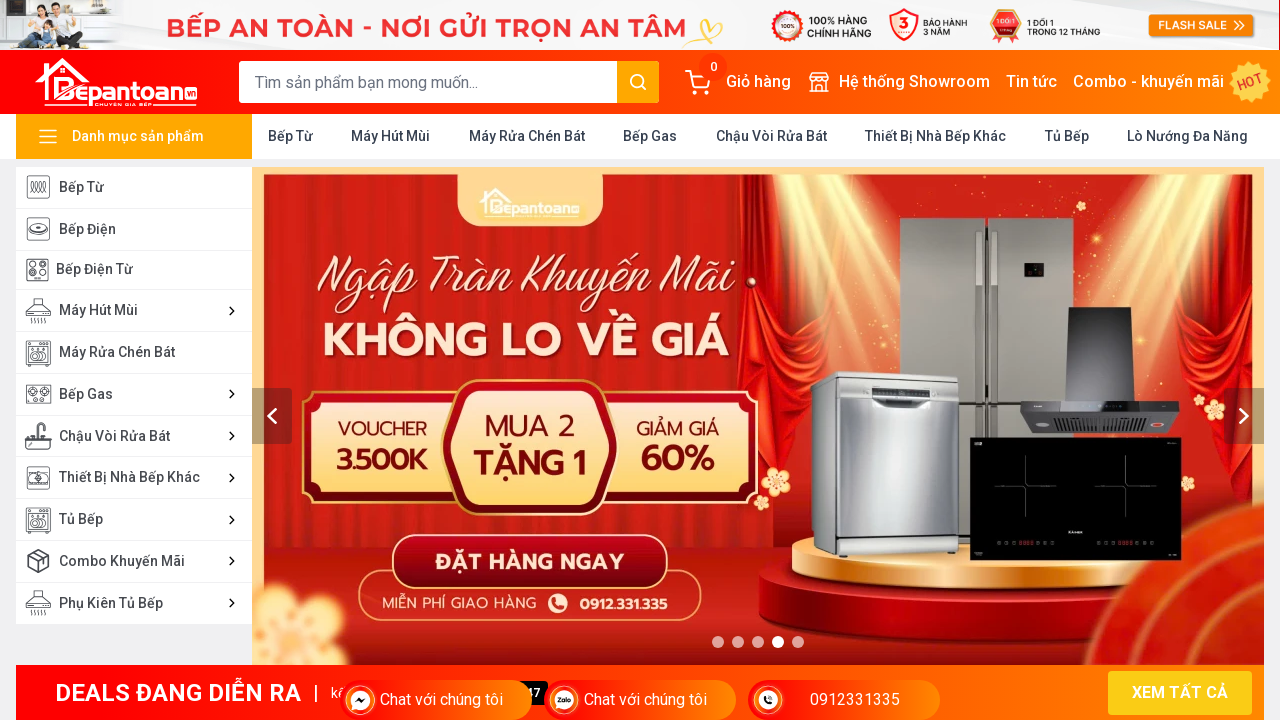